Tests window handling functionality by opening multiple windows, switching between them based on title, and closing specific windows

Starting URL: https://www.leafground.com/window.xhtml

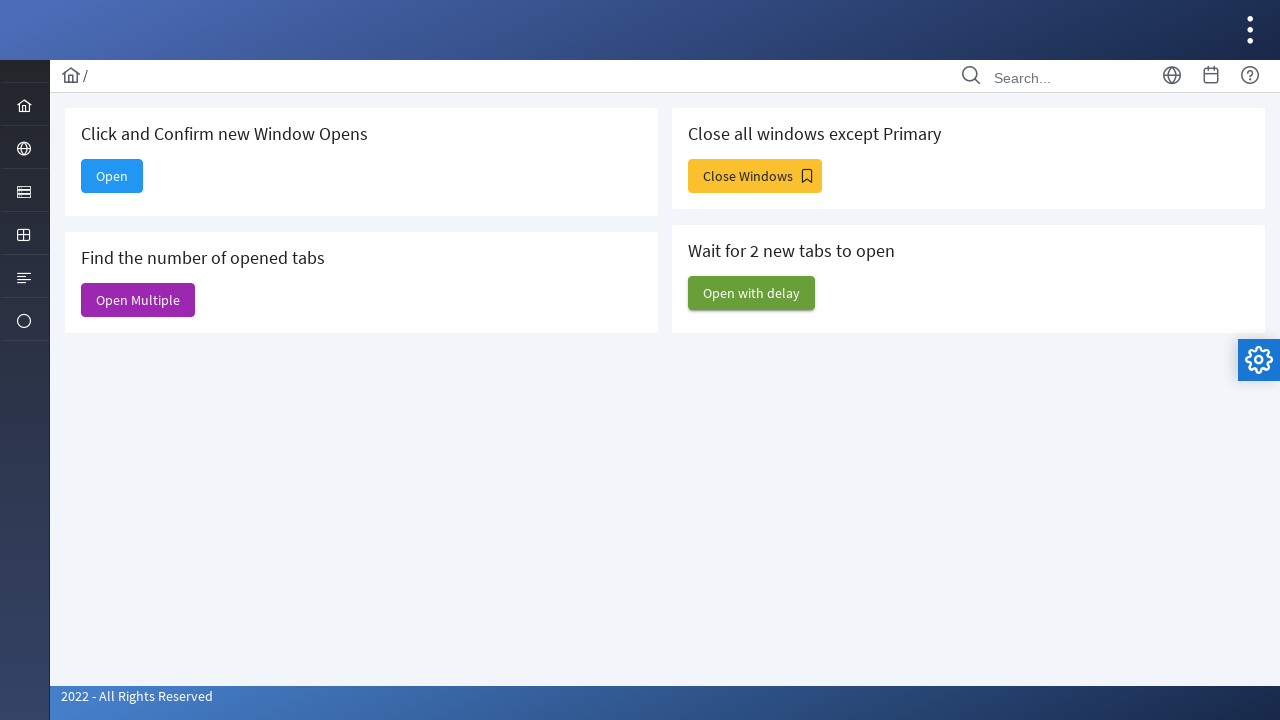

Clicked 'Open Multiple' button to open multiple windows at (138, 300) on xpath=//span[text()='Open Multiple']
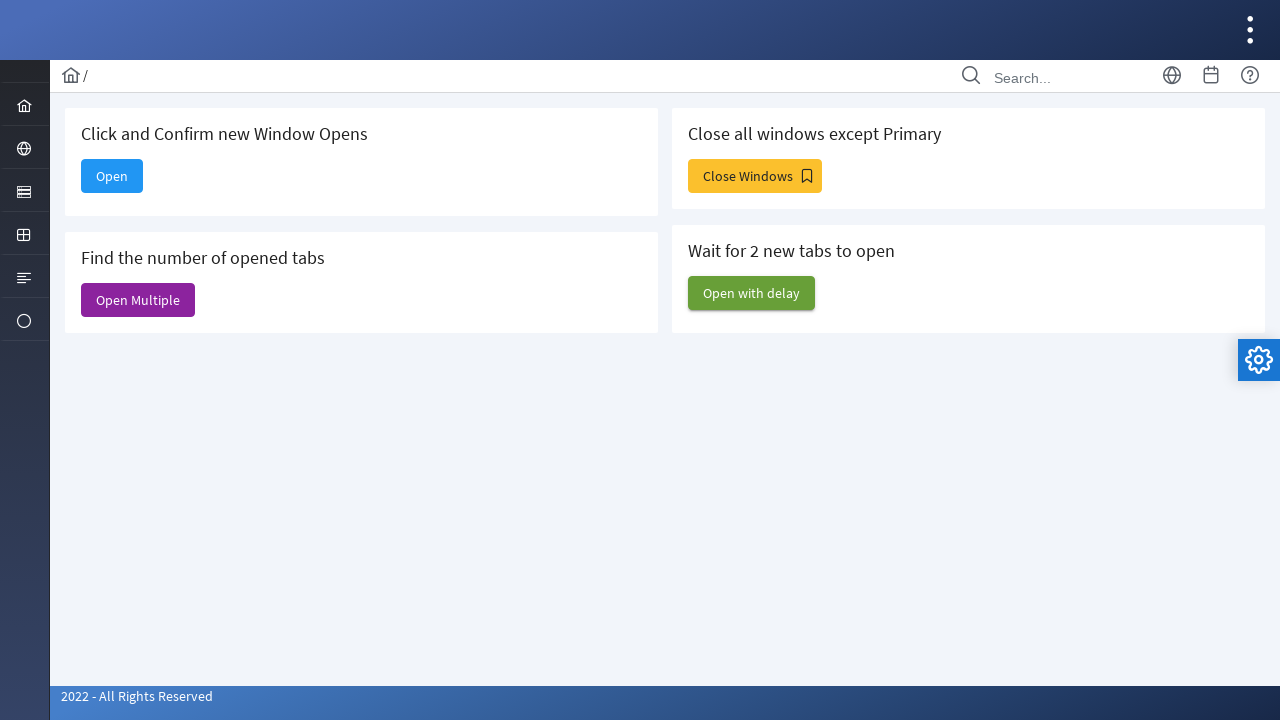

Waited 1 second for new windows to open
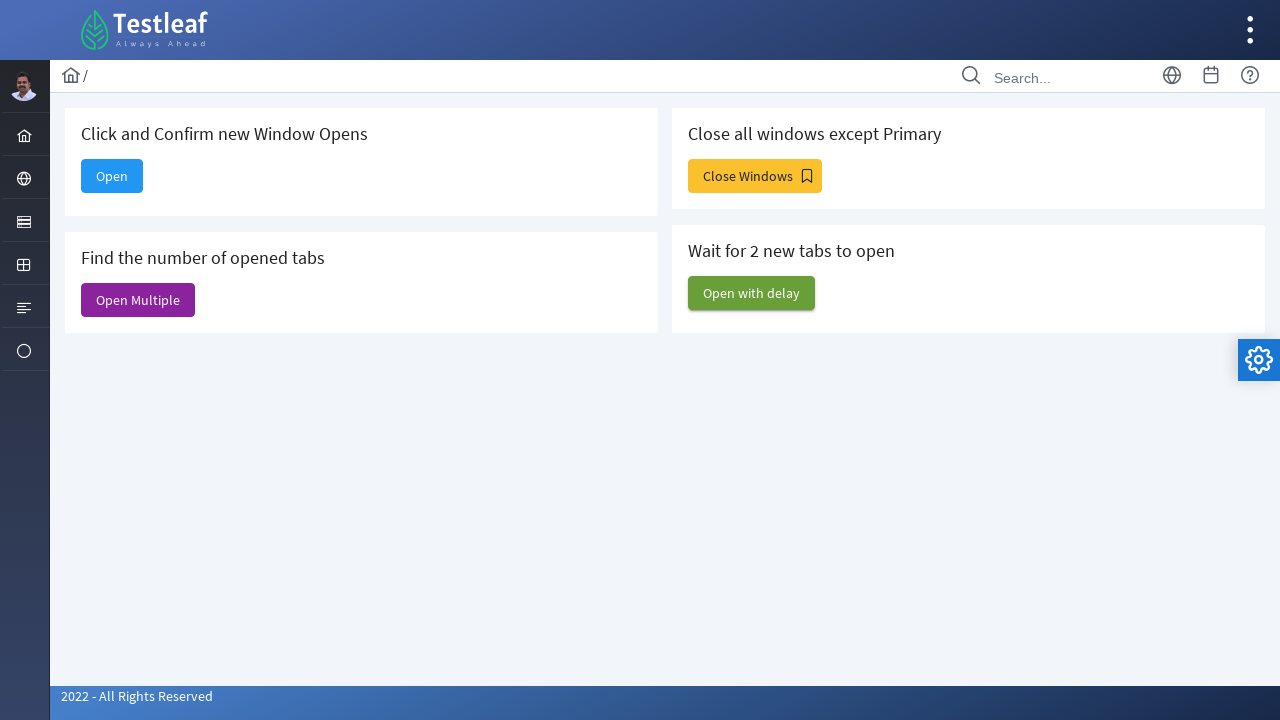

Retrieved all open pages/windows from context
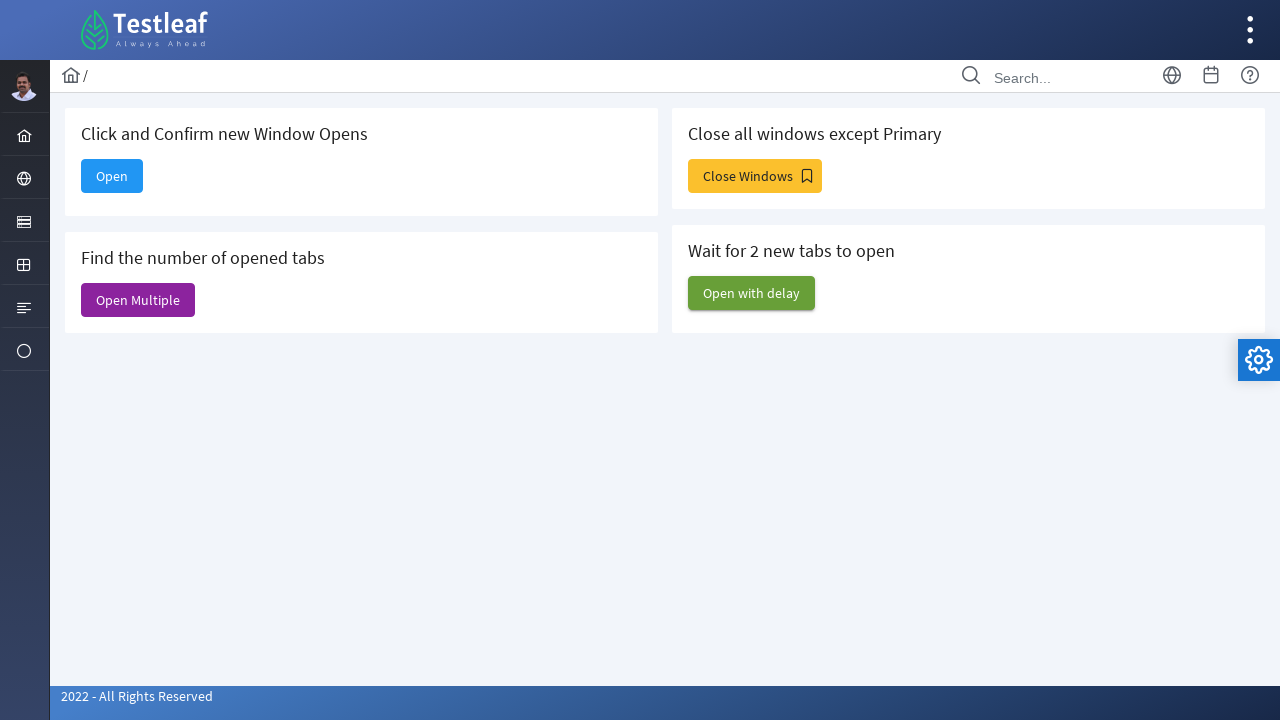

Found window with title containing 'Dashboard' at URL: https://www.leafground.com/dashboard.xhtml
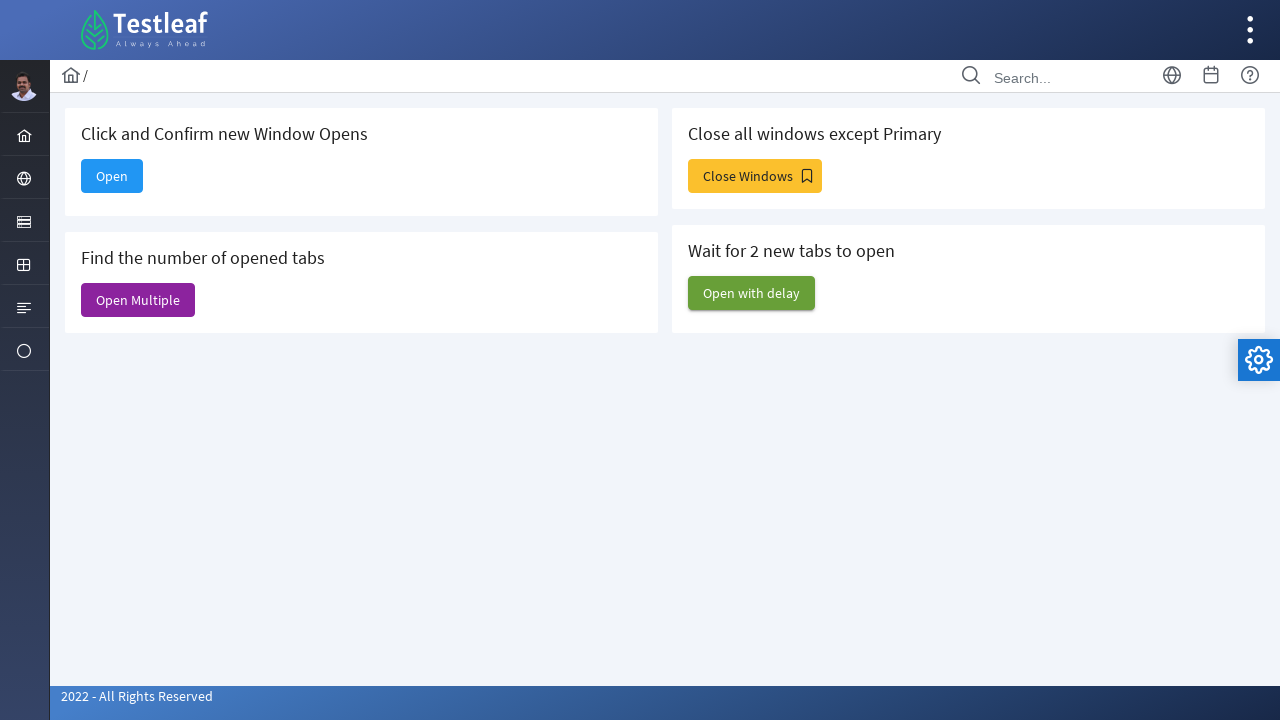

Closed window with title containing 'Dashboard'
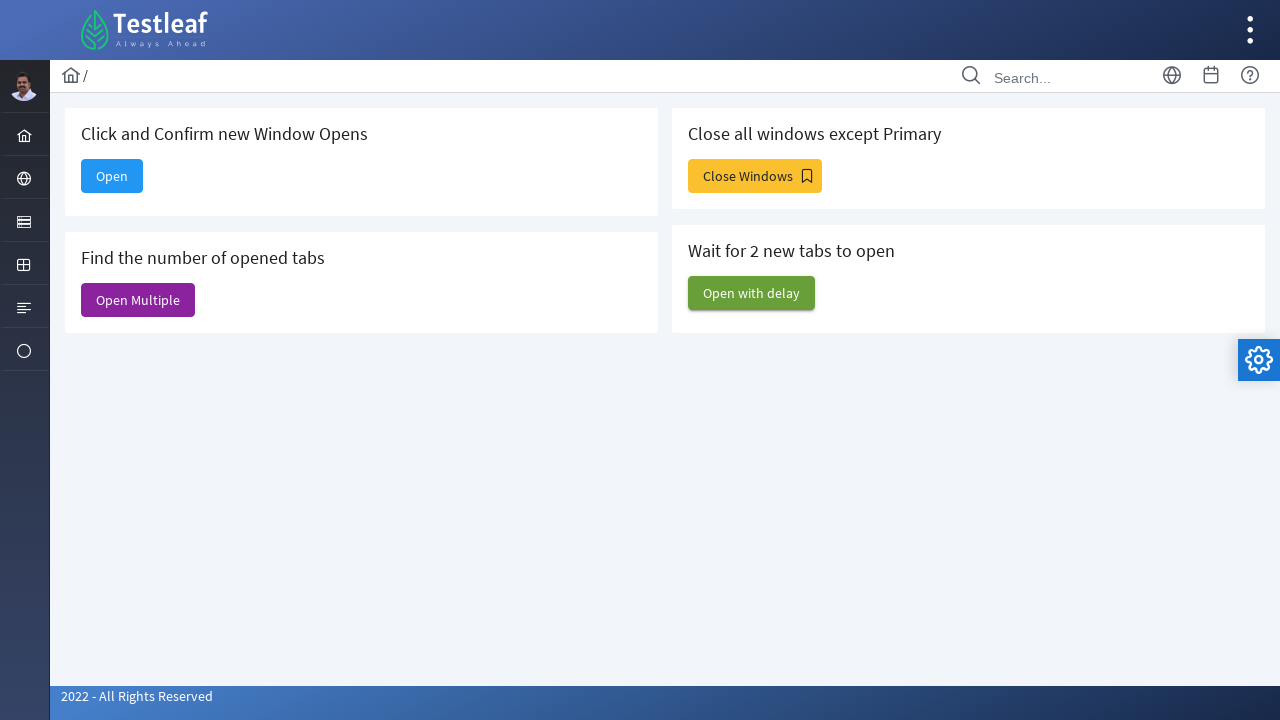

Original page remains open and active
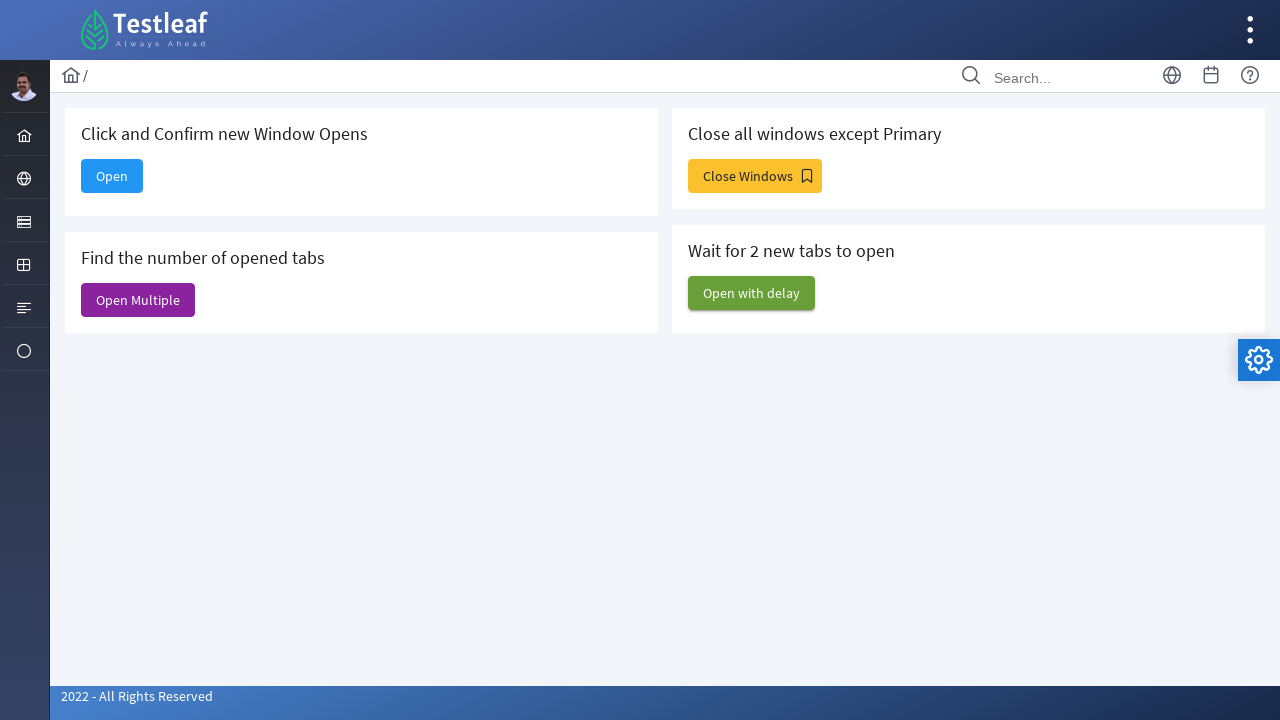

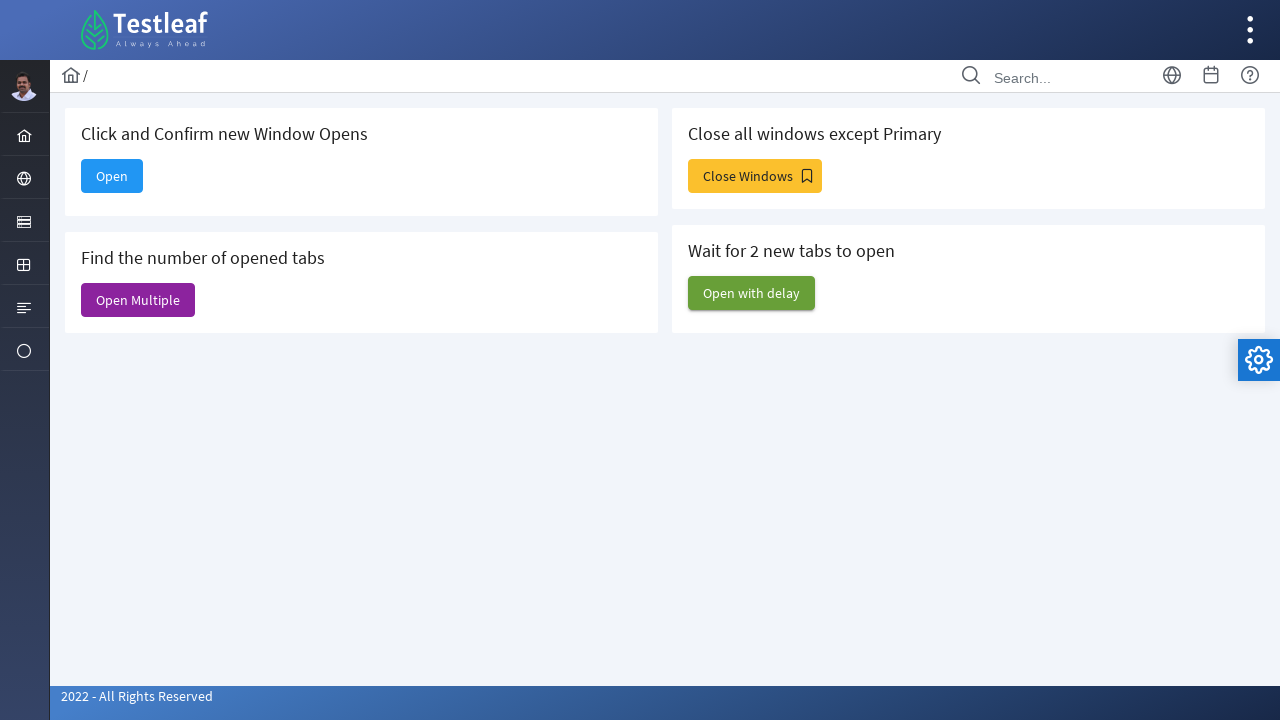